Tests unmarking todo items as complete by unchecking their checkboxes

Starting URL: https://demo.playwright.dev/todomvc

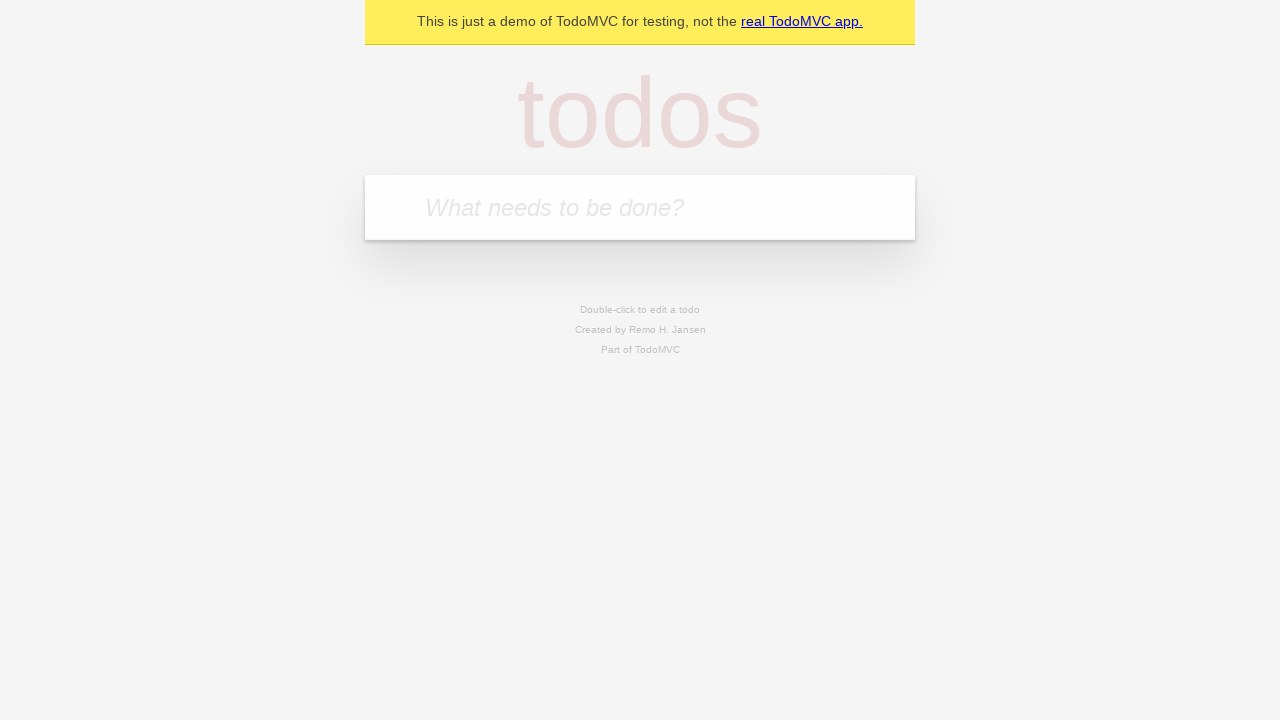

Filled todo input with 'buy some cheese' on internal:attr=[placeholder="What needs to be done?"i]
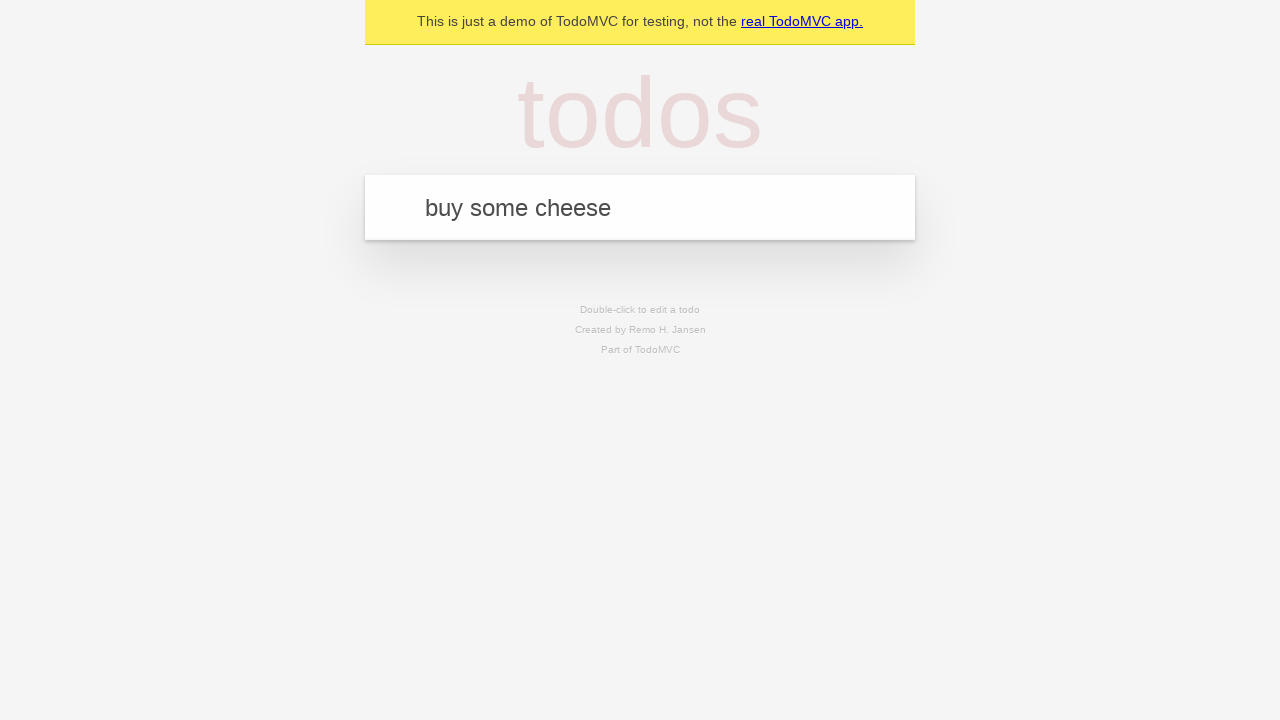

Pressed Enter to create todo item 'buy some cheese' on internal:attr=[placeholder="What needs to be done?"i]
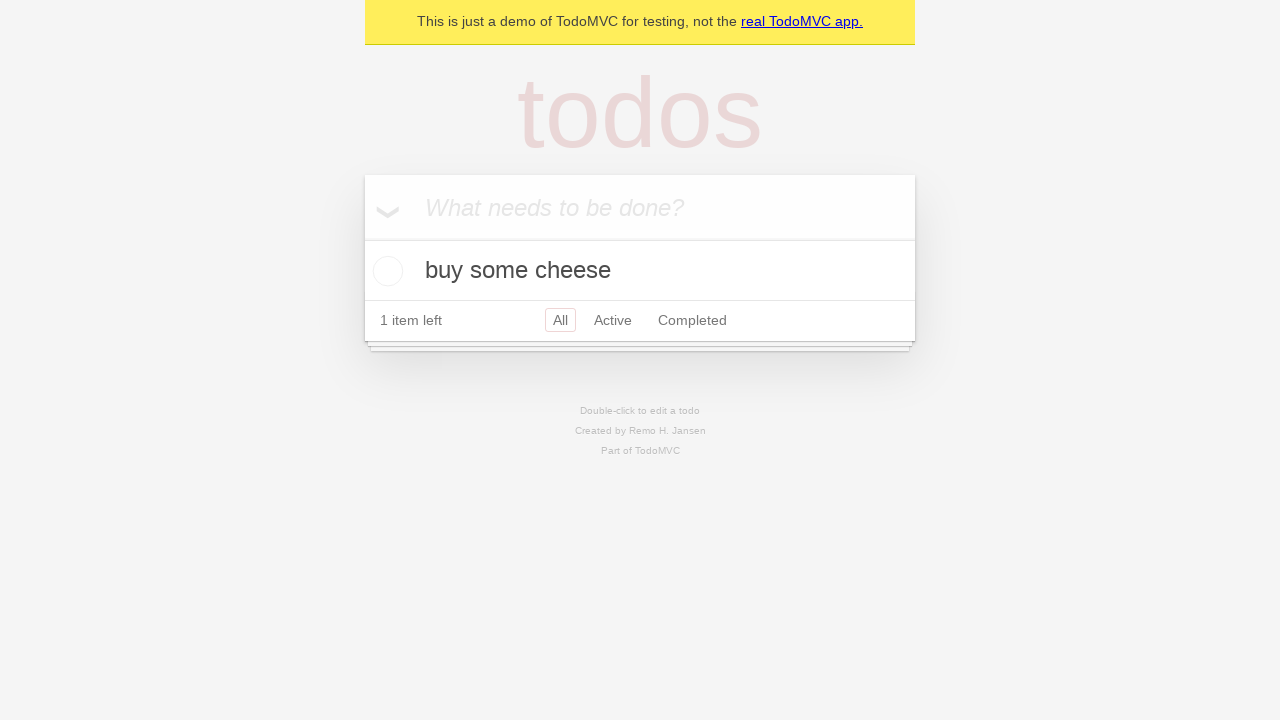

Filled todo input with 'feed the cat' on internal:attr=[placeholder="What needs to be done?"i]
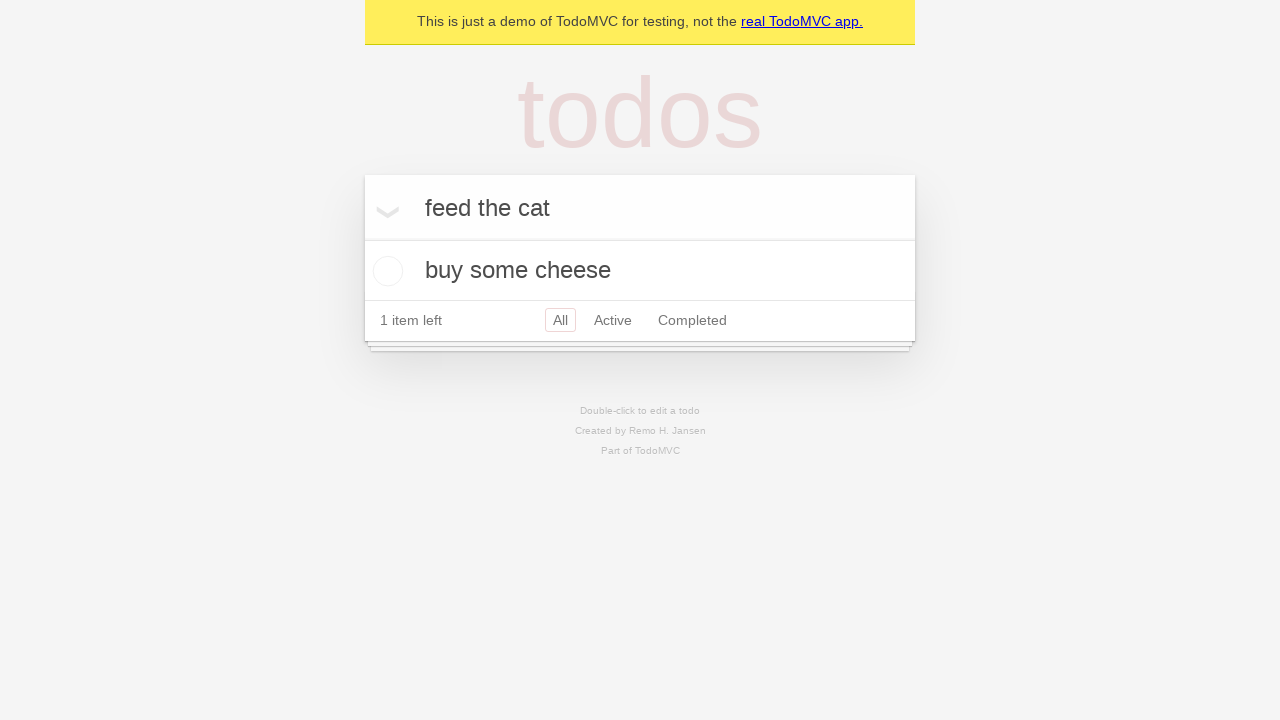

Pressed Enter to create todo item 'feed the cat' on internal:attr=[placeholder="What needs to be done?"i]
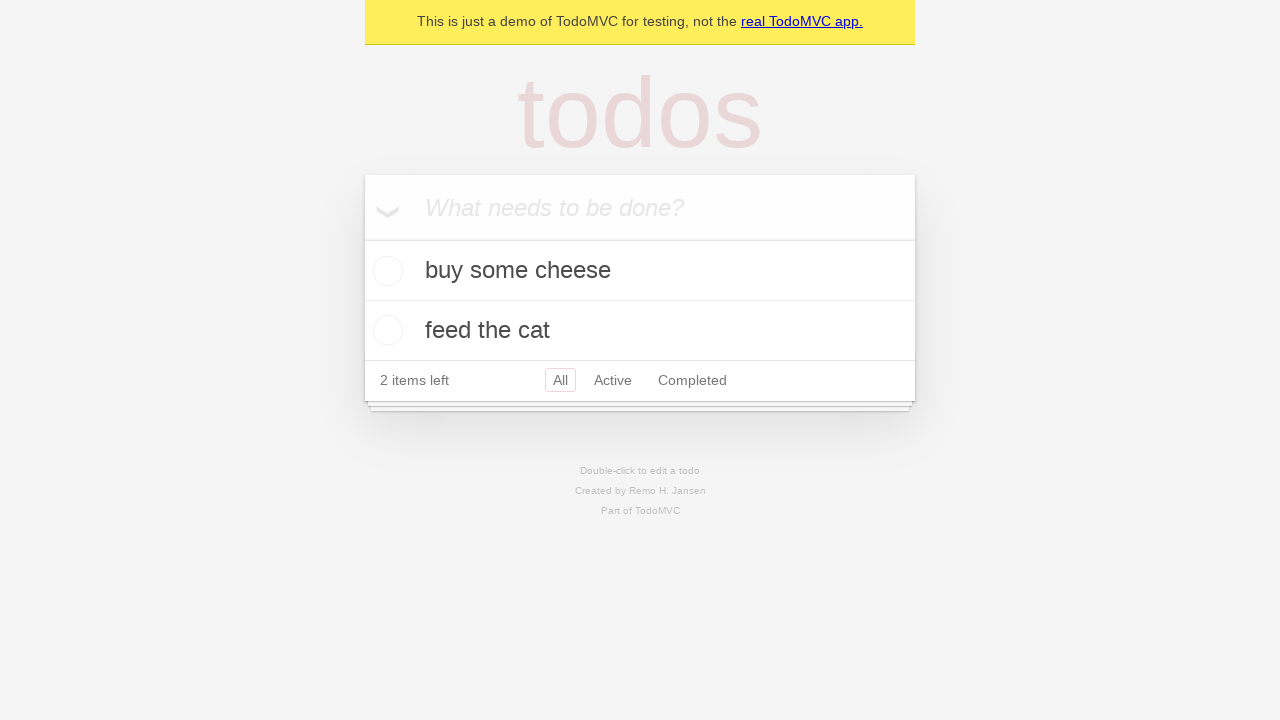

Checked the first todo item at (385, 271) on internal:testid=[data-testid="todo-item"s] >> nth=0 >> internal:role=checkbox
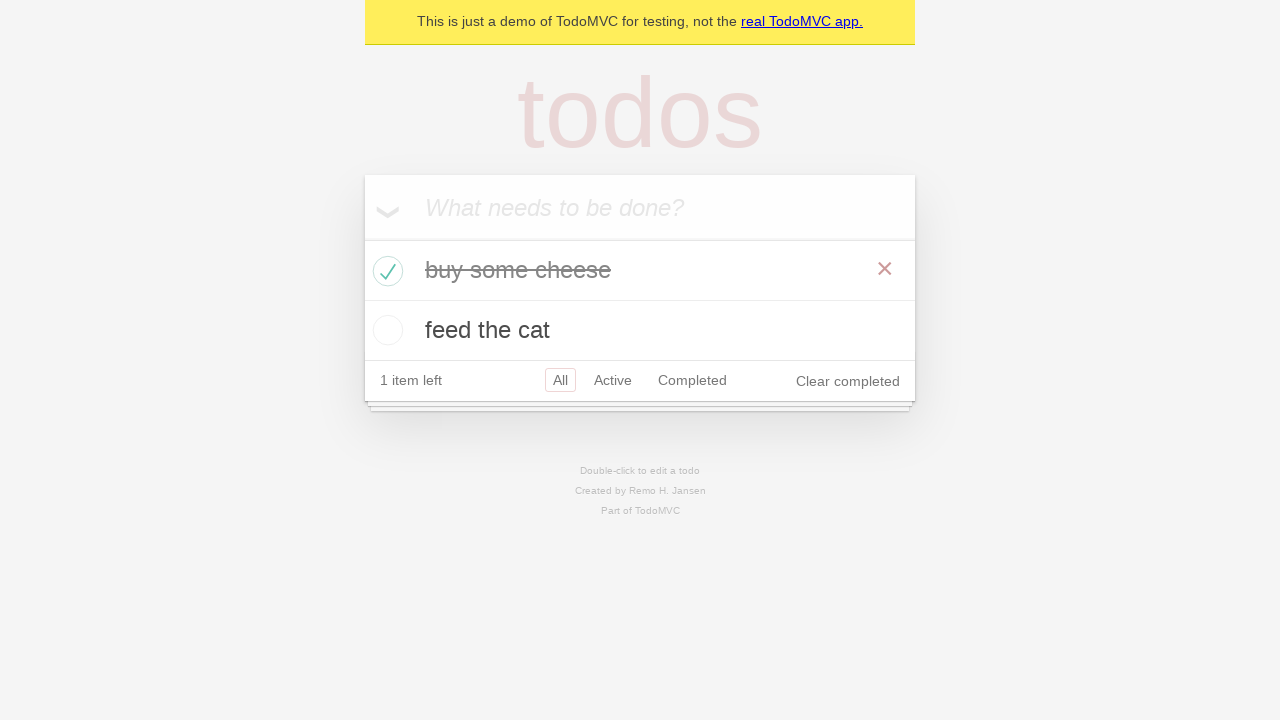

Unchecked the first todo item to mark it as incomplete at (385, 271) on internal:testid=[data-testid="todo-item"s] >> nth=0 >> internal:role=checkbox
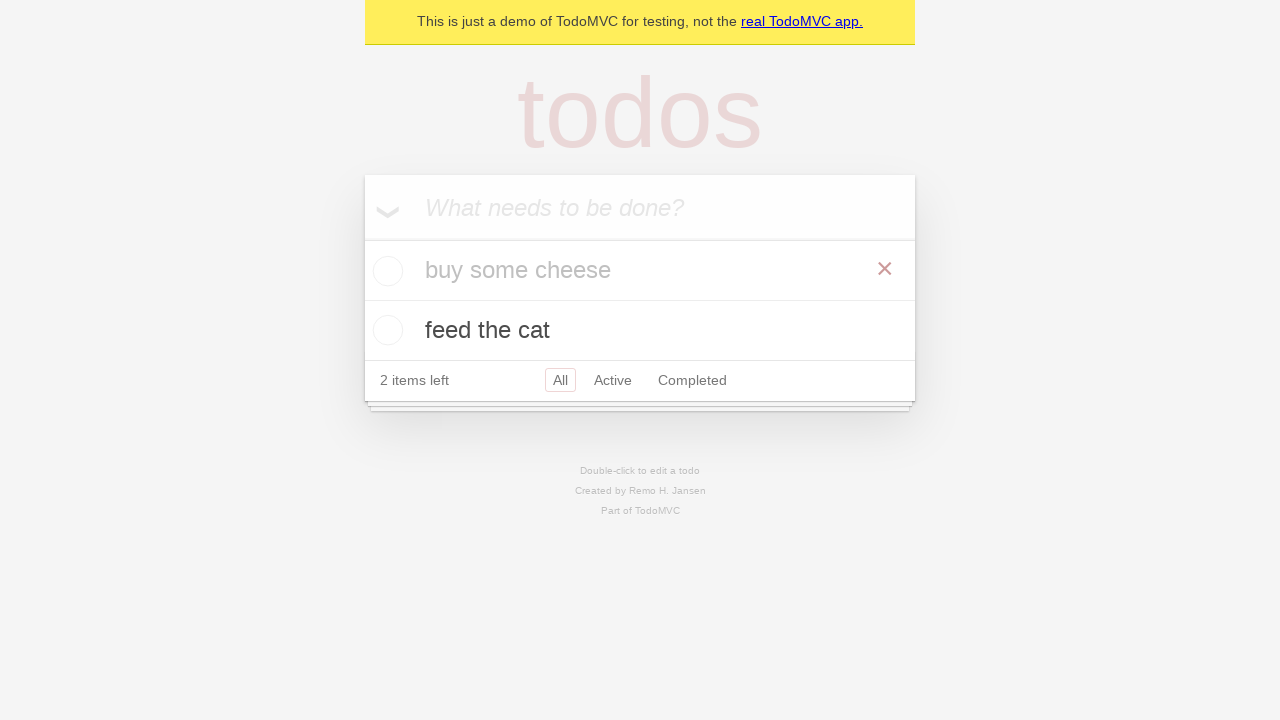

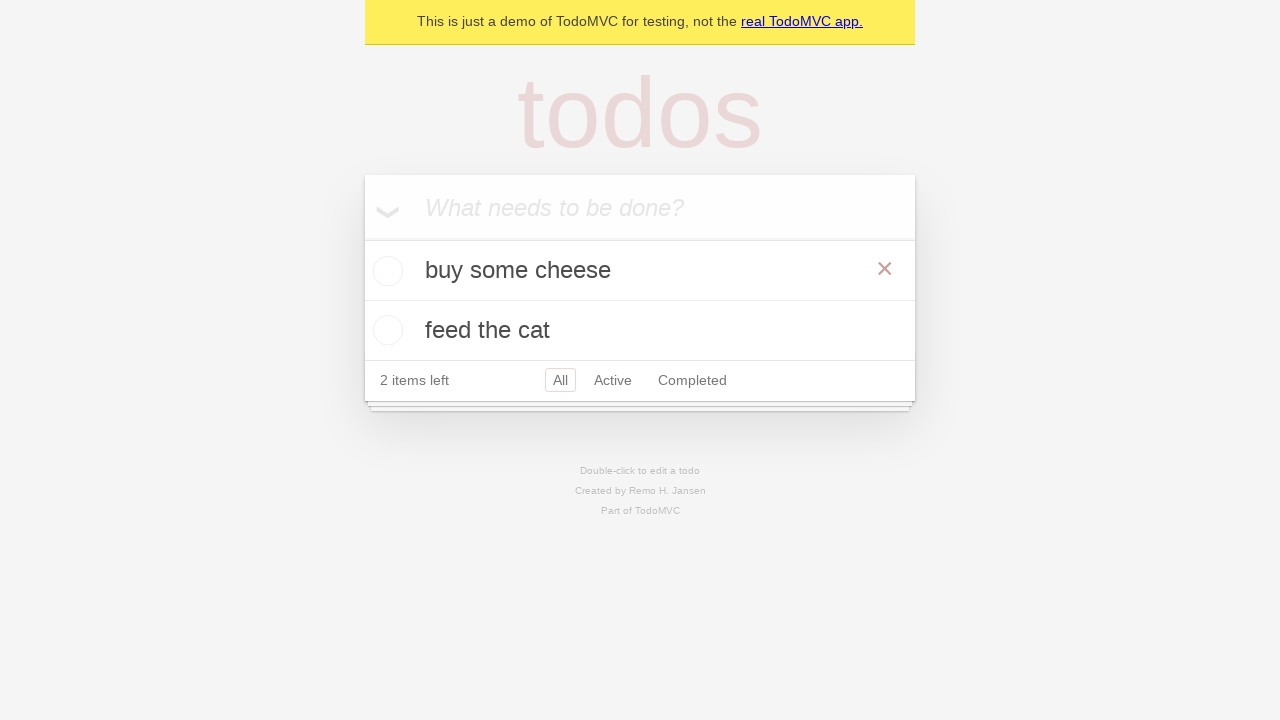